Tests handling of new browser windows/popups by clicking a button that opens a new window, navigating within it, and closing it

Starting URL: https://rahulshettyacademy.com/AutomationPractice/

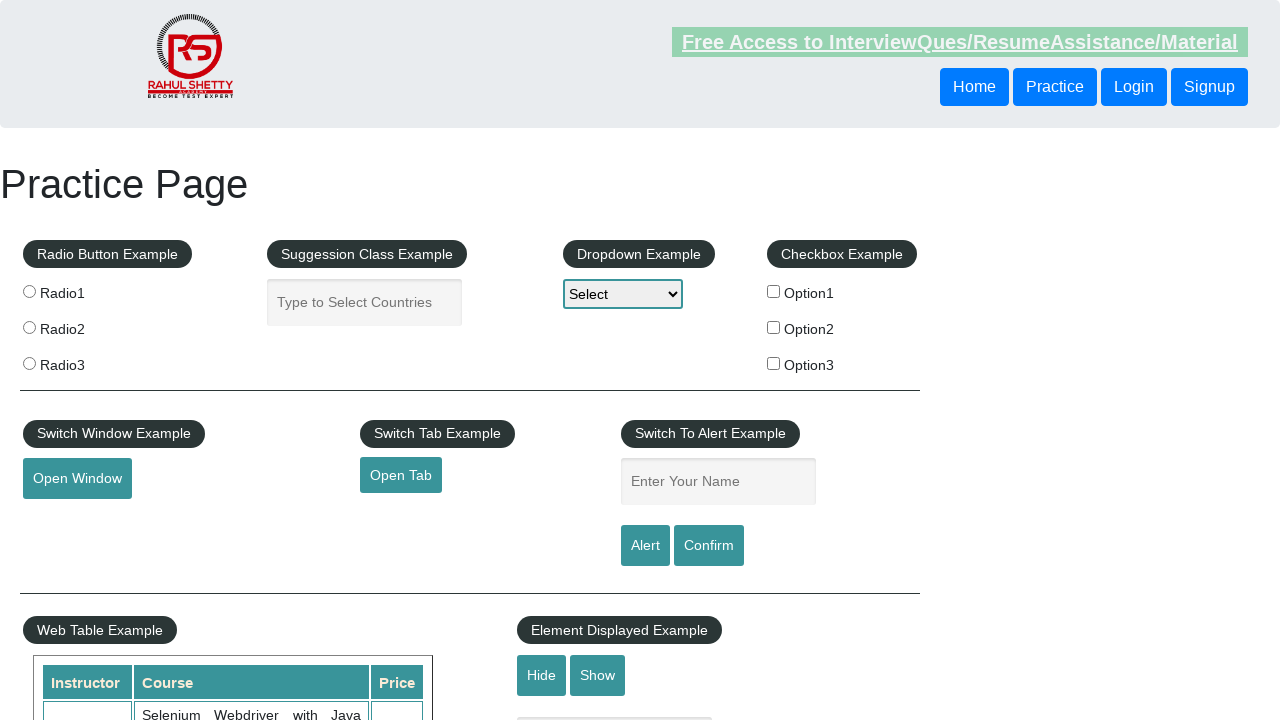

Clicked button to open new window popup at (77, 479) on button[onclick="openWindow()"]
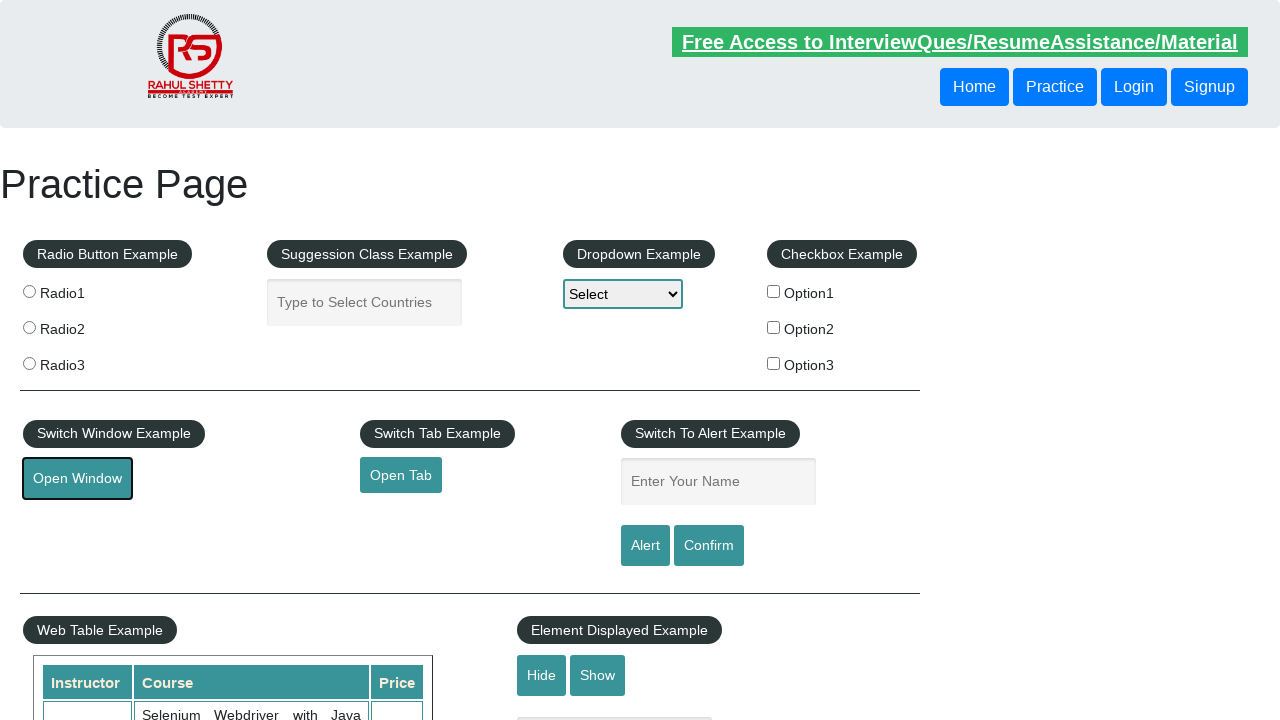

New popup window captured
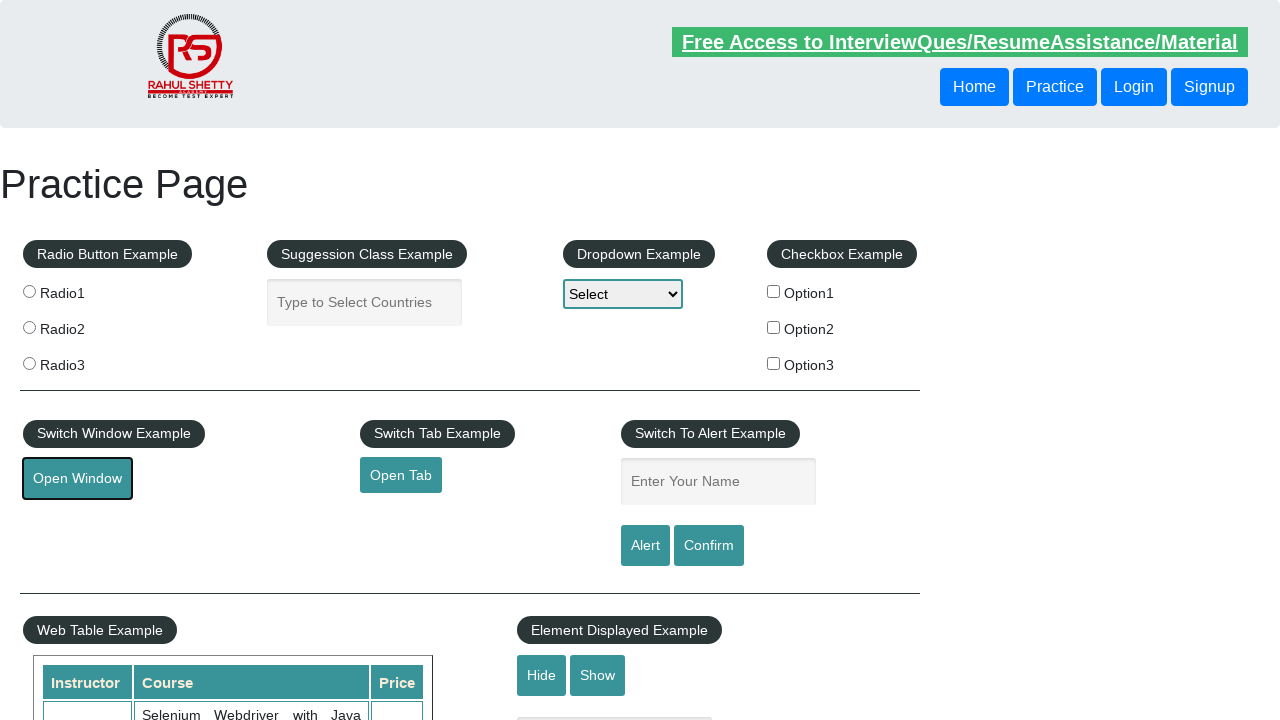

New page finished loading
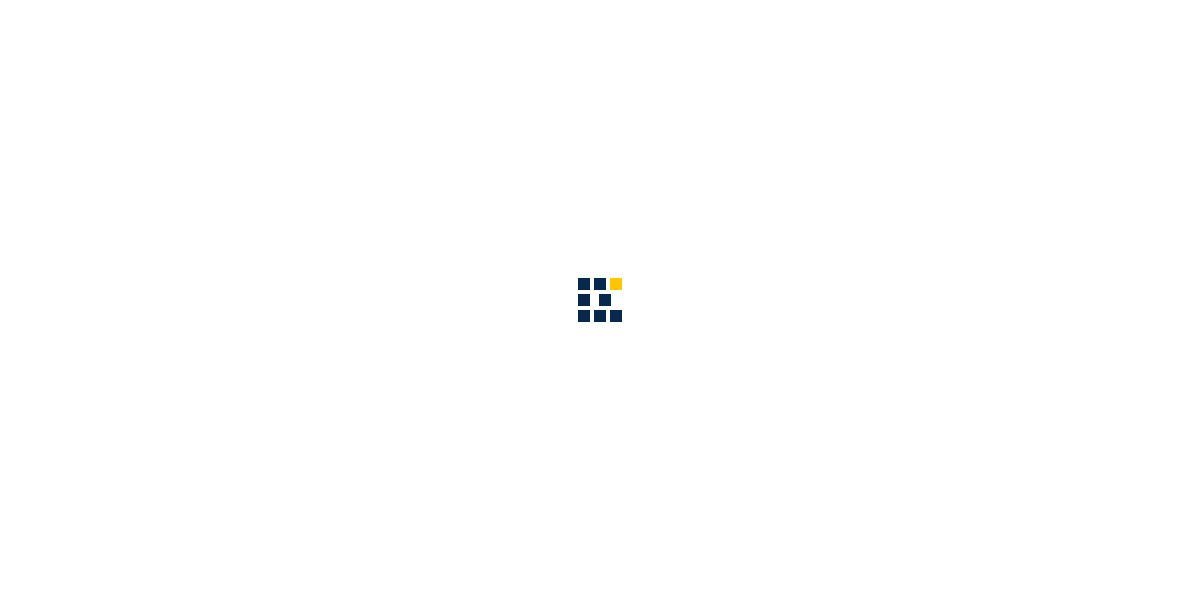

Clicked 'Access all our Courses' link in new window at (1052, 26) on internal:text="Access all our Courses"i
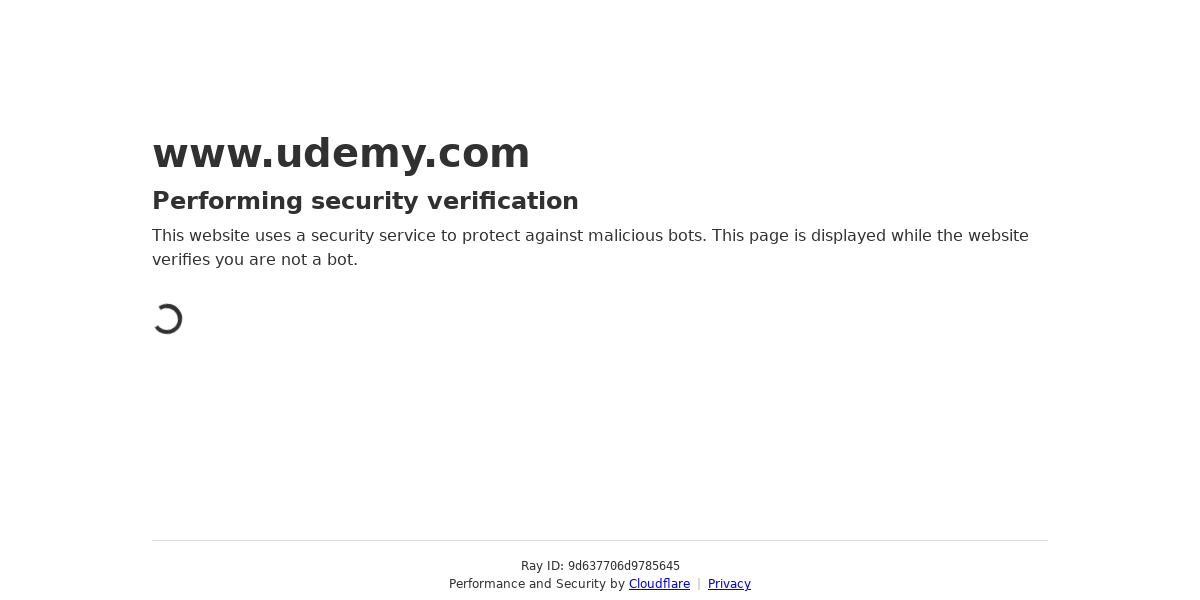

Navigated back in new window
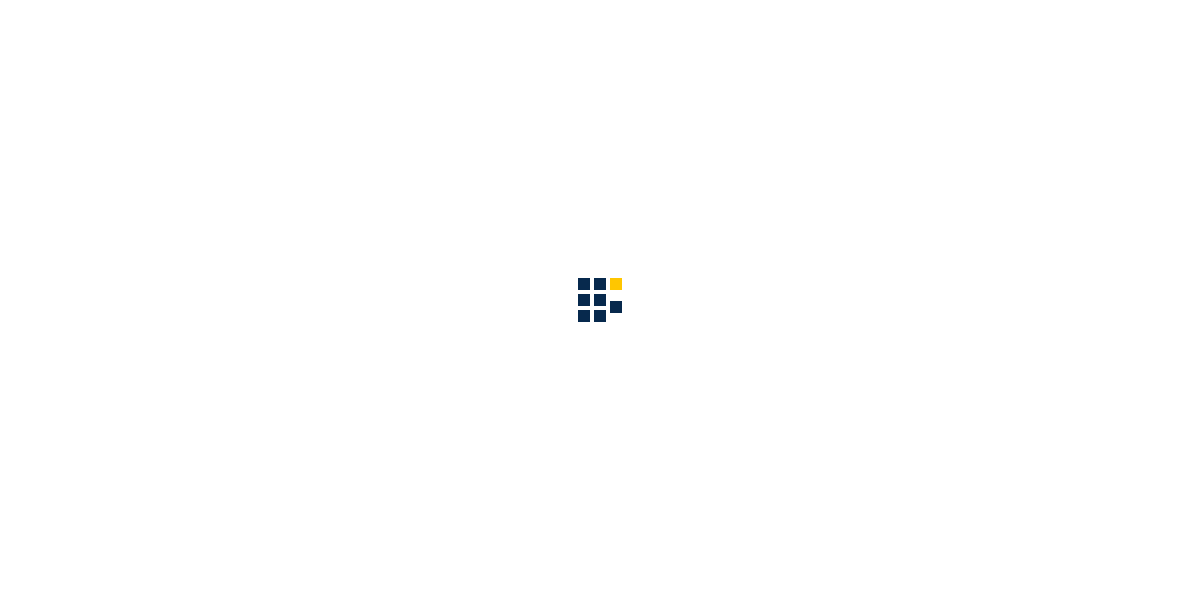

Scrolled original page to bottom
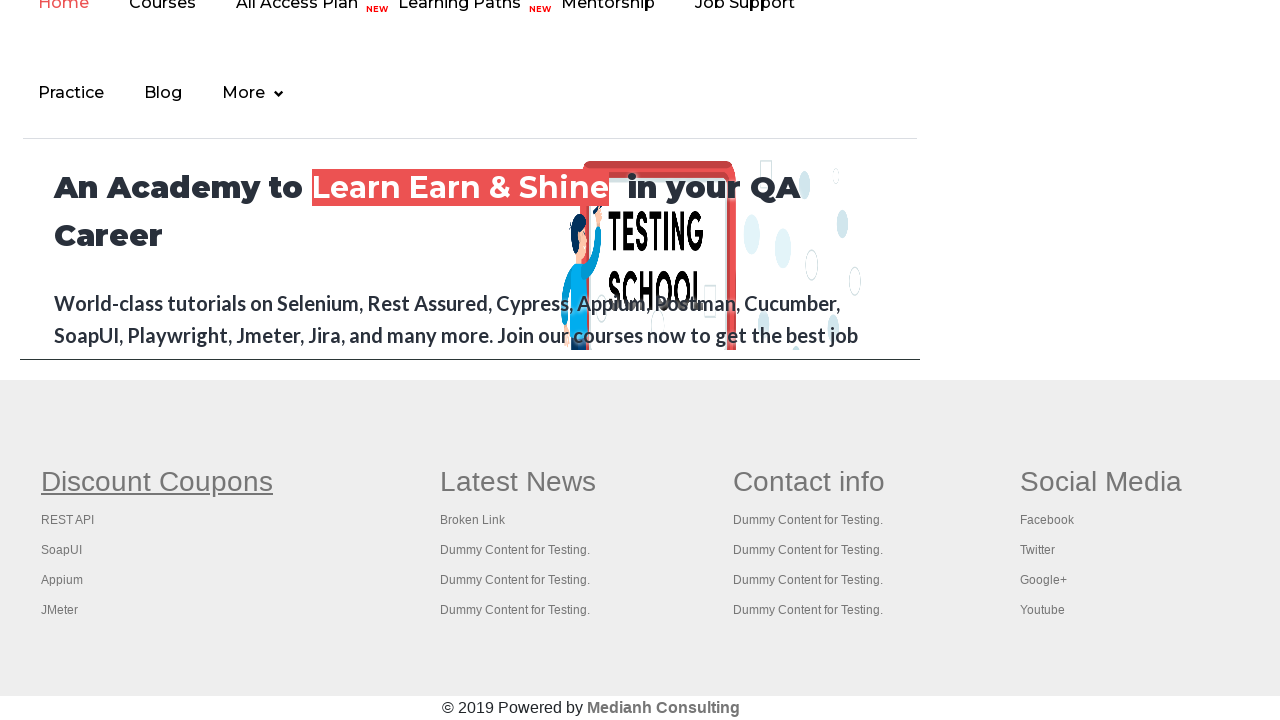

Closed popup window
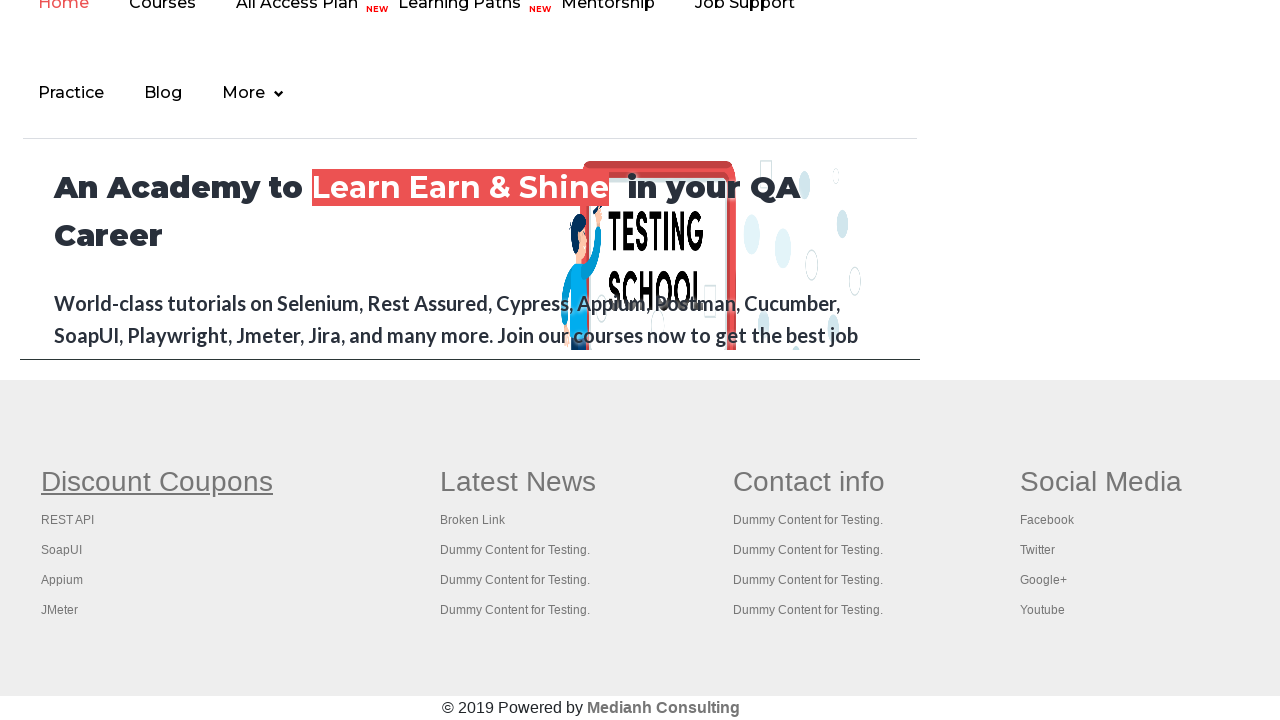

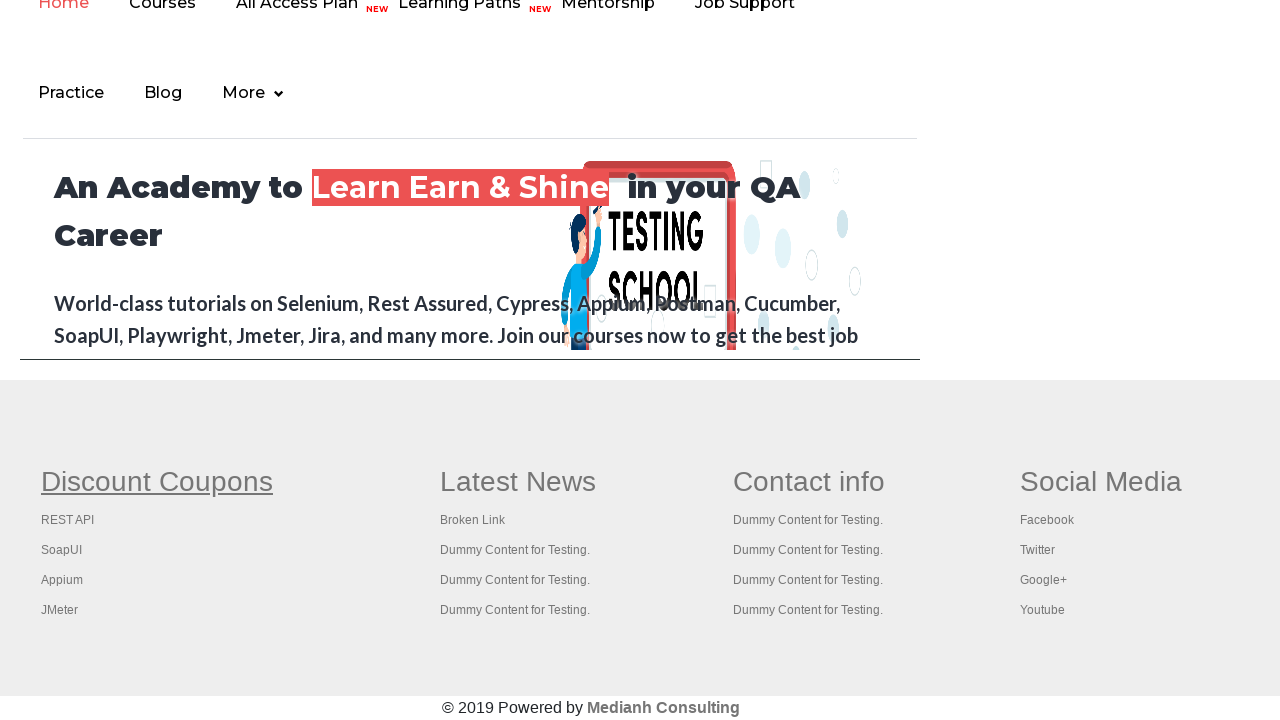